Tests registration form validation when confirmation email does not match the original email

Starting URL: https://alada.vn/tai-khoan/dang-ky.html

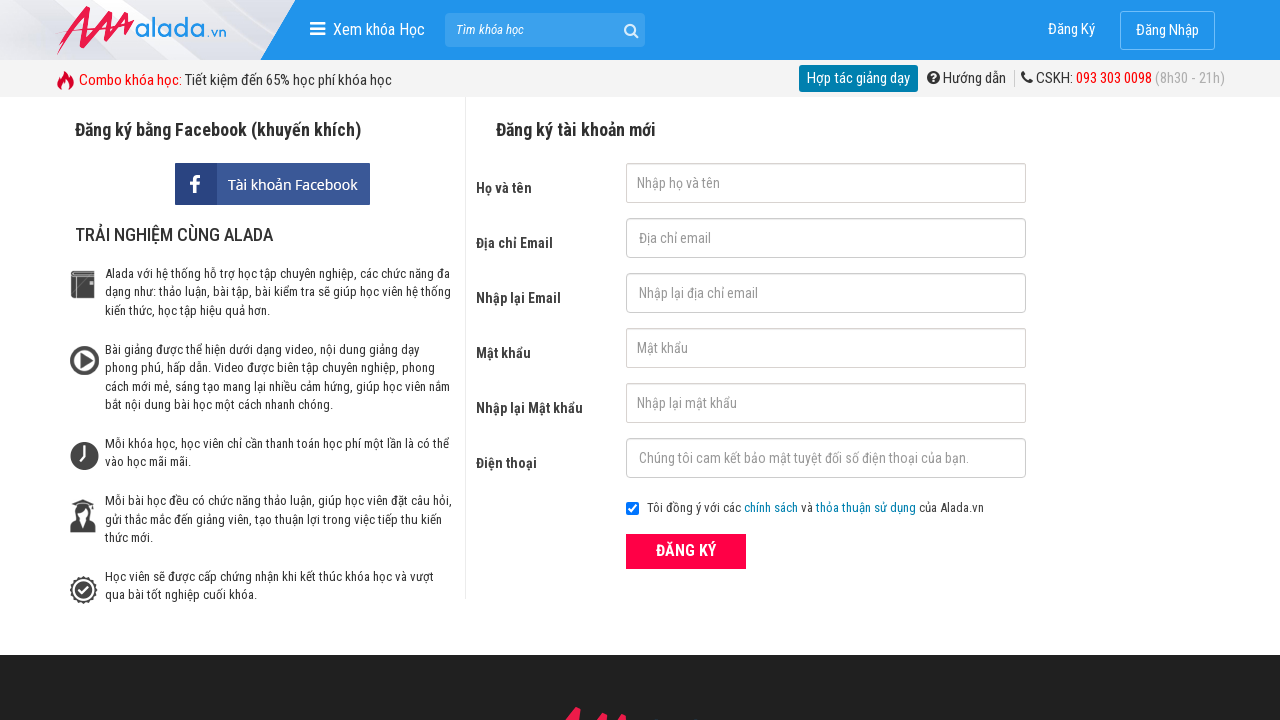

Filled first name field with 'ABC' on #txtFirstname
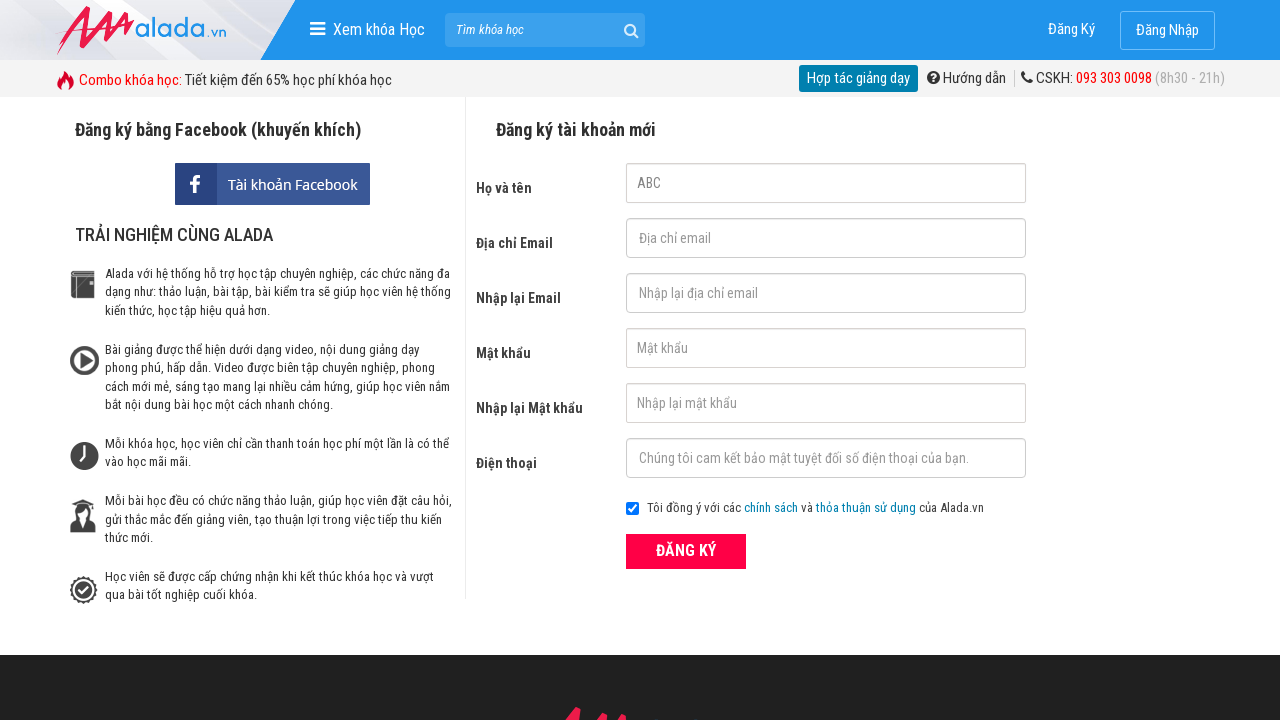

Filled email field with '123@123' on #txtEmail
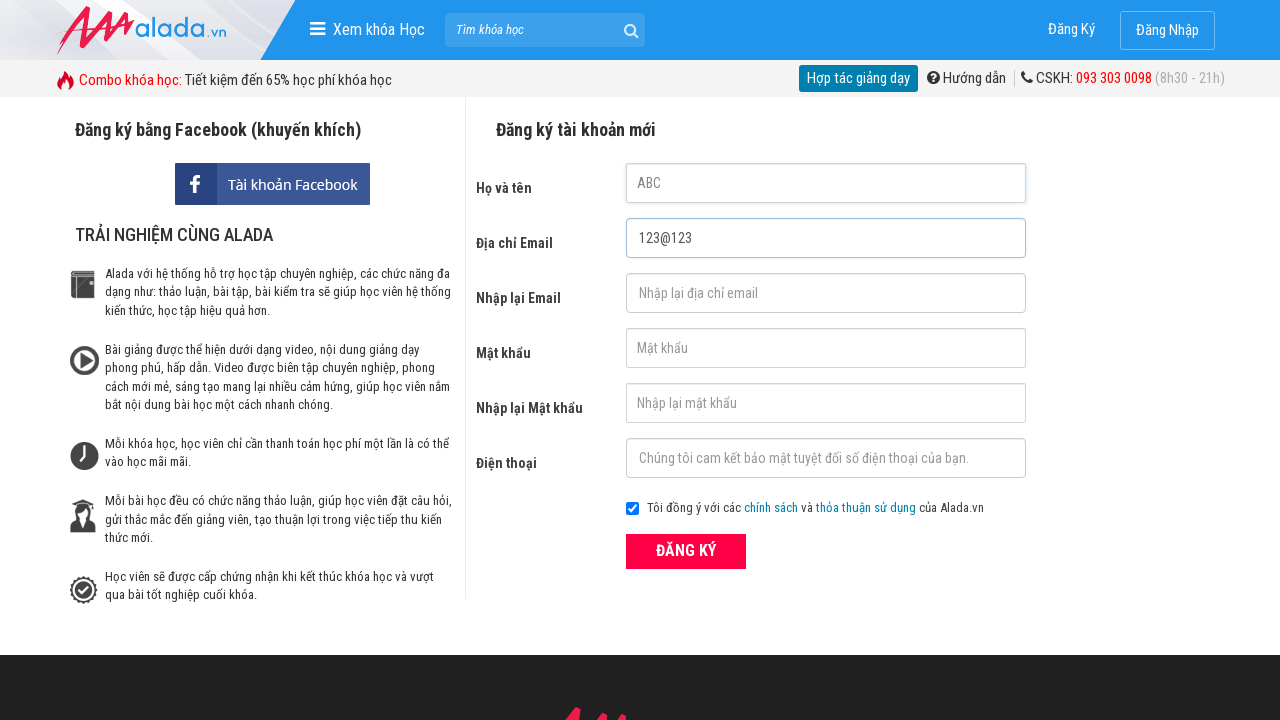

Filled confirmation email field with mismatched email '123@123@234' on #txtCEmail
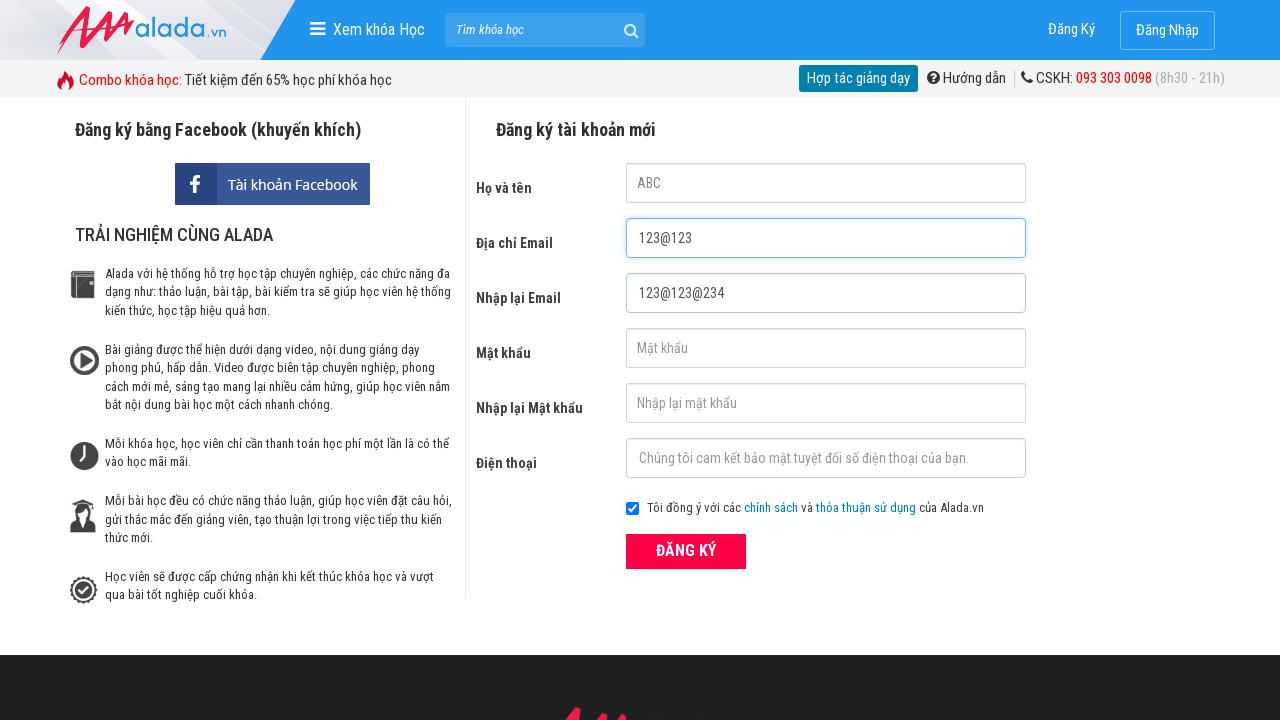

Filled password field with '123456' on #txtPassword
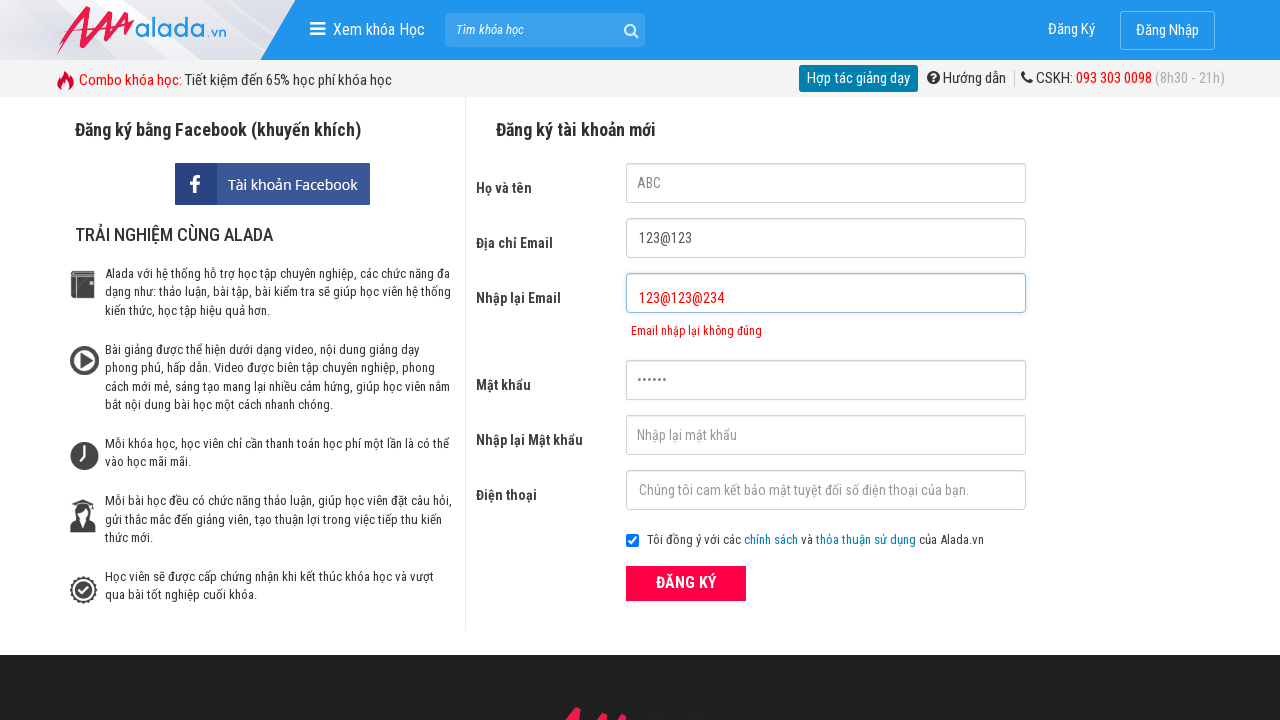

Filled confirm password field with '123456' on #txtCPassword
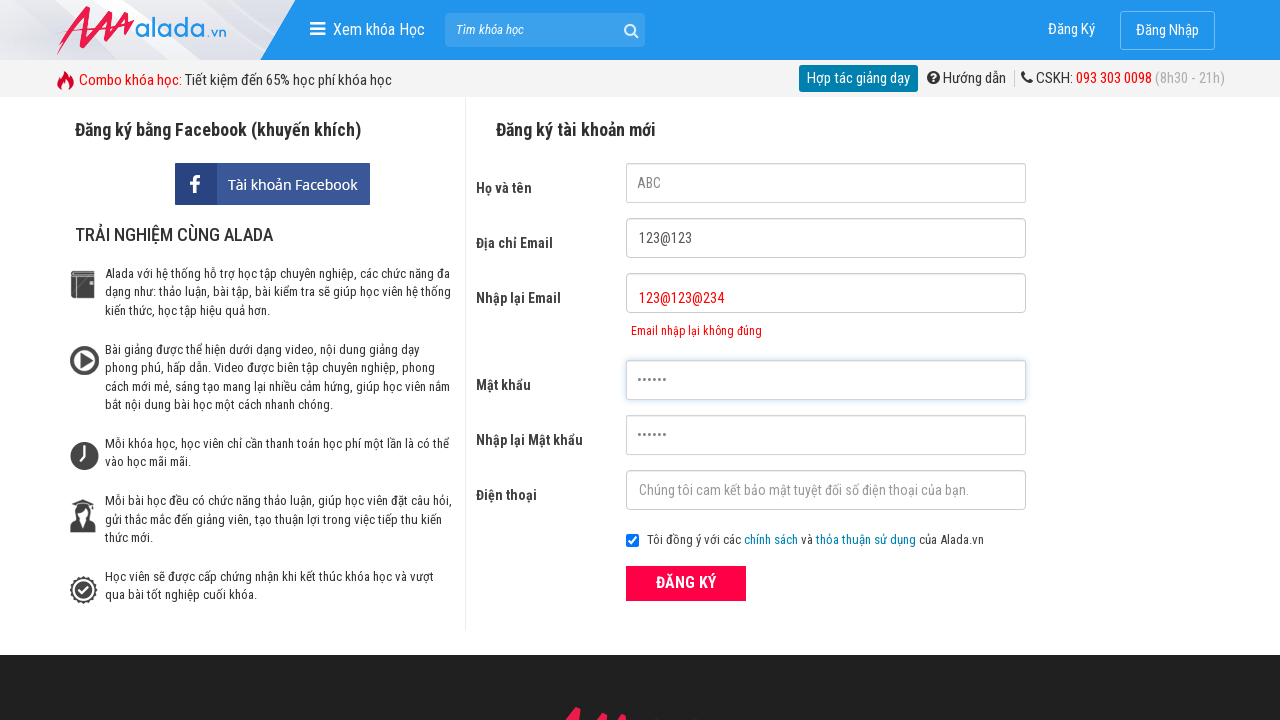

Filled phone field with '0322222222' on #txtPhone
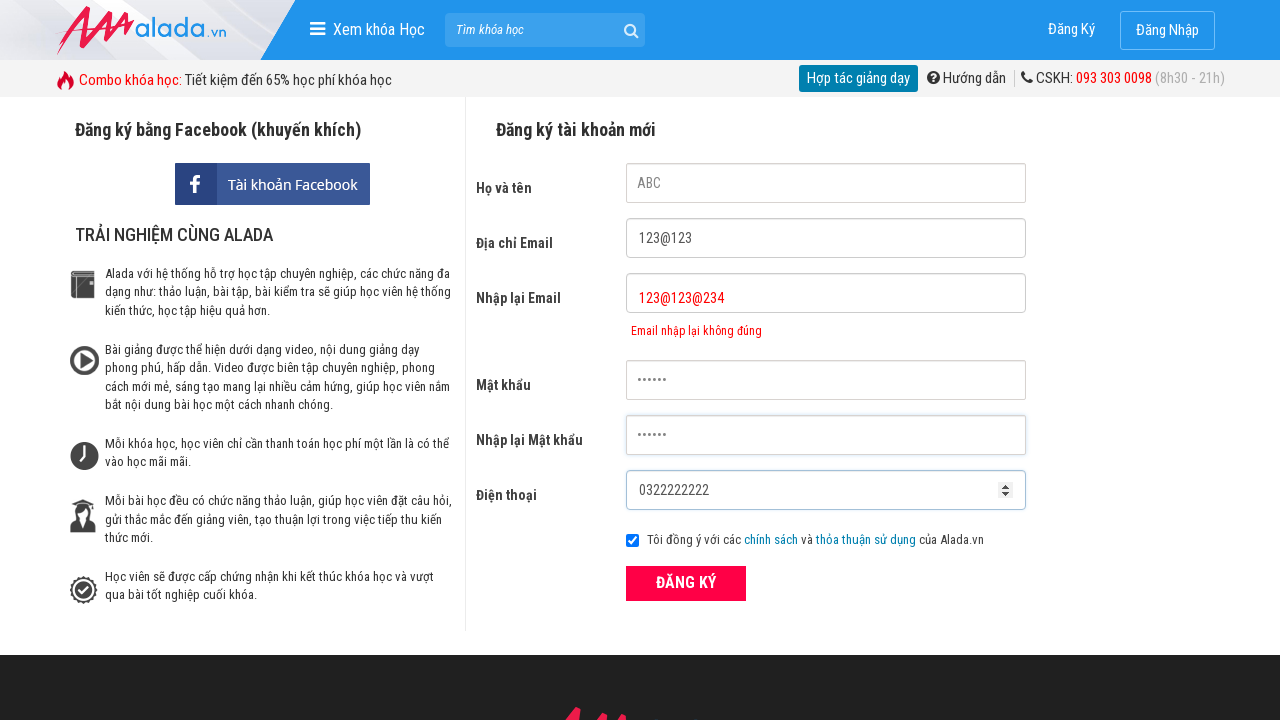

Clicked submit button to register with mismatched confirmation email at (686, 583) on button[type='submit']
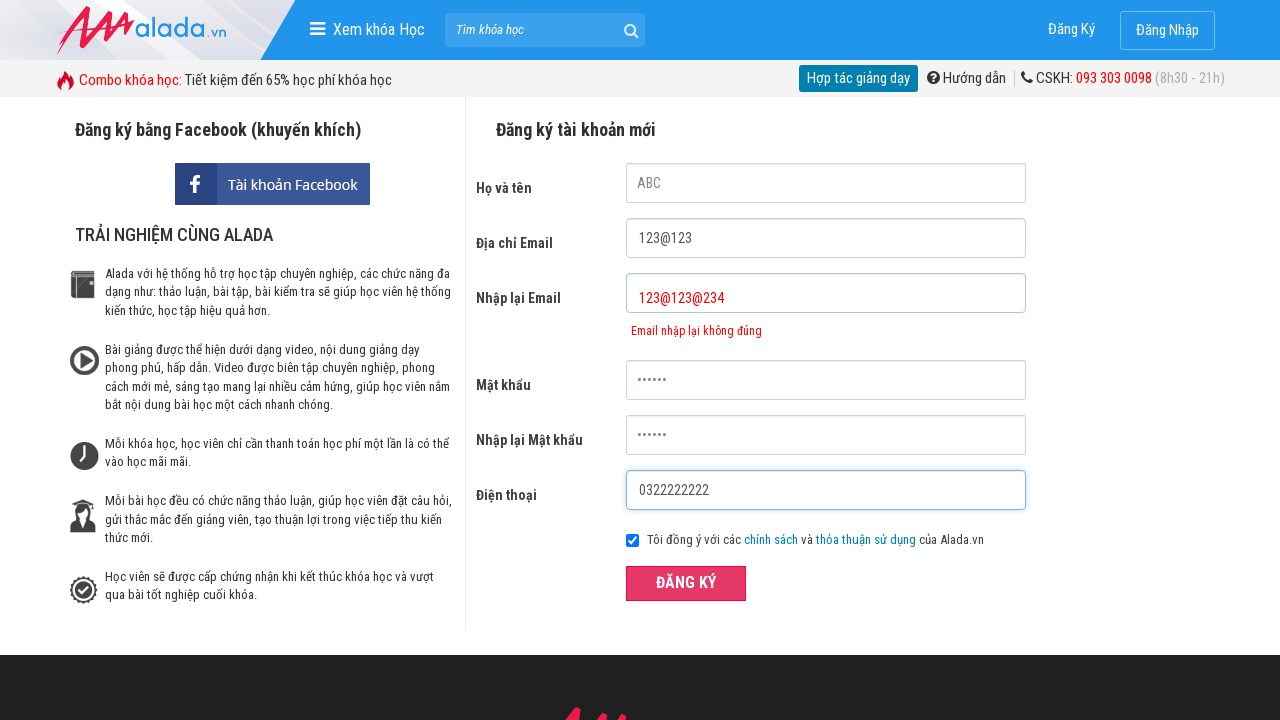

Email confirmation error message appeared
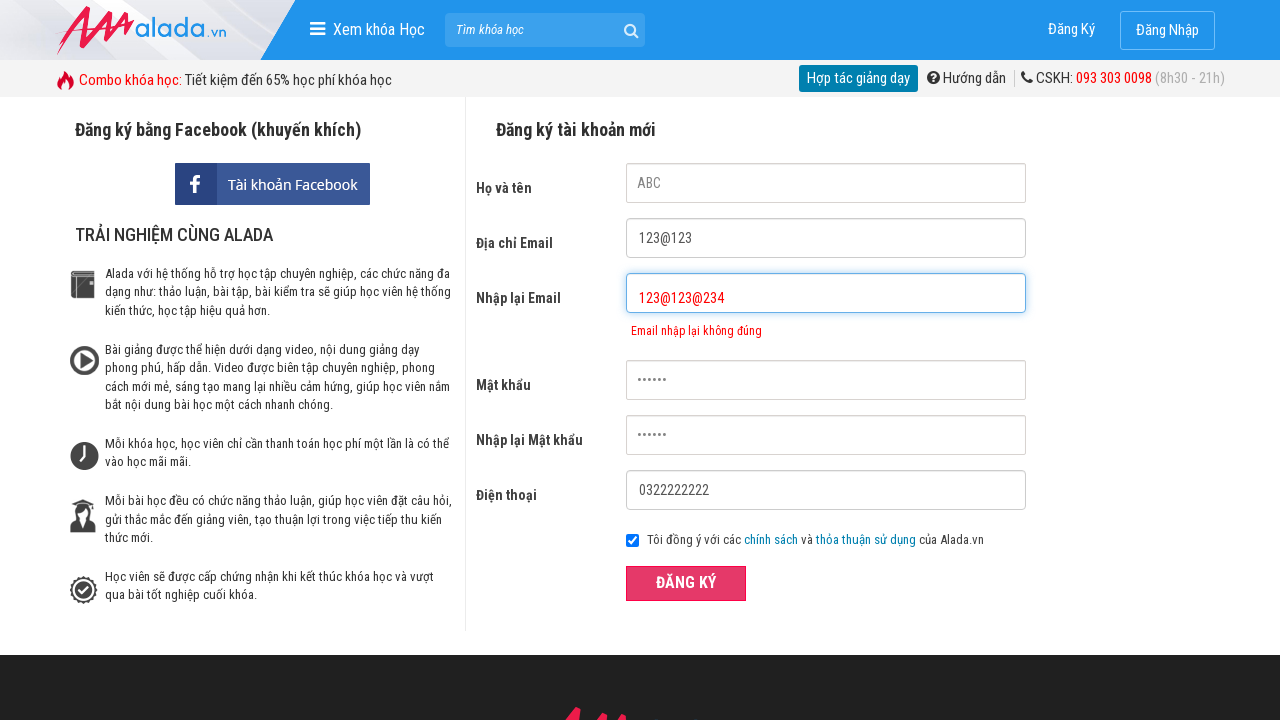

Verified error message: 'Email nhập lại không đúng' (Confirmation email is incorrect)
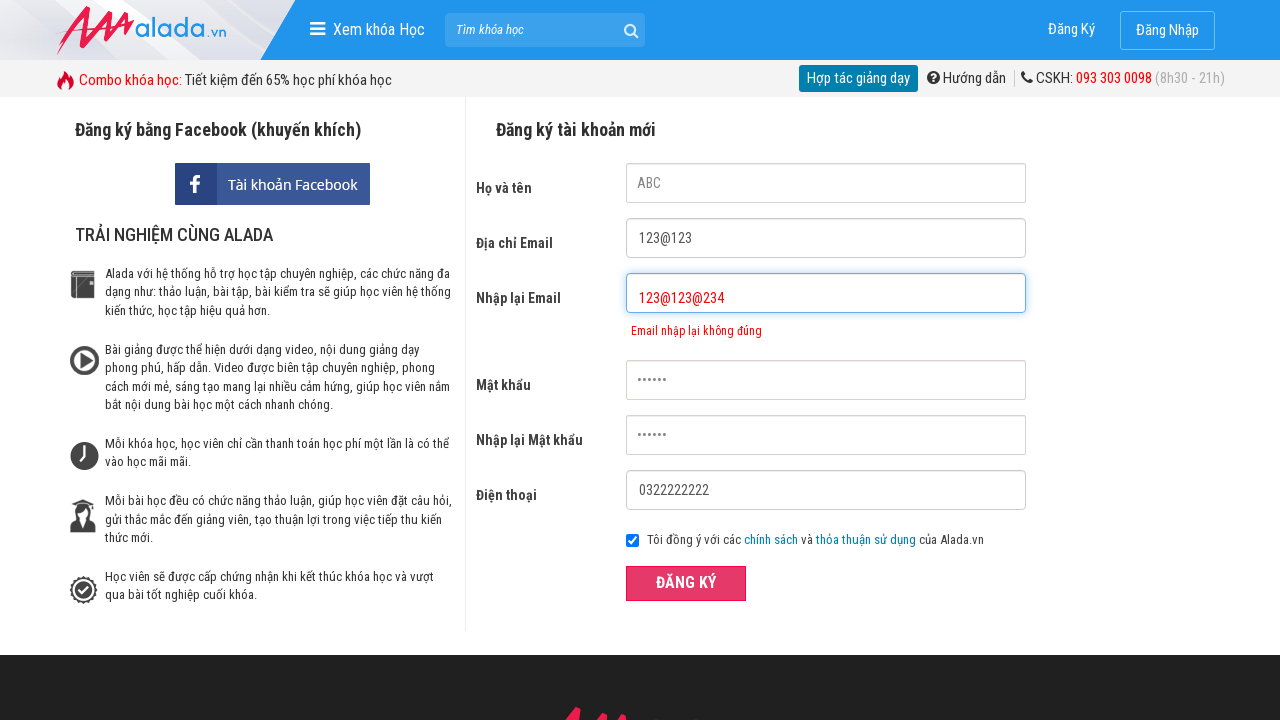

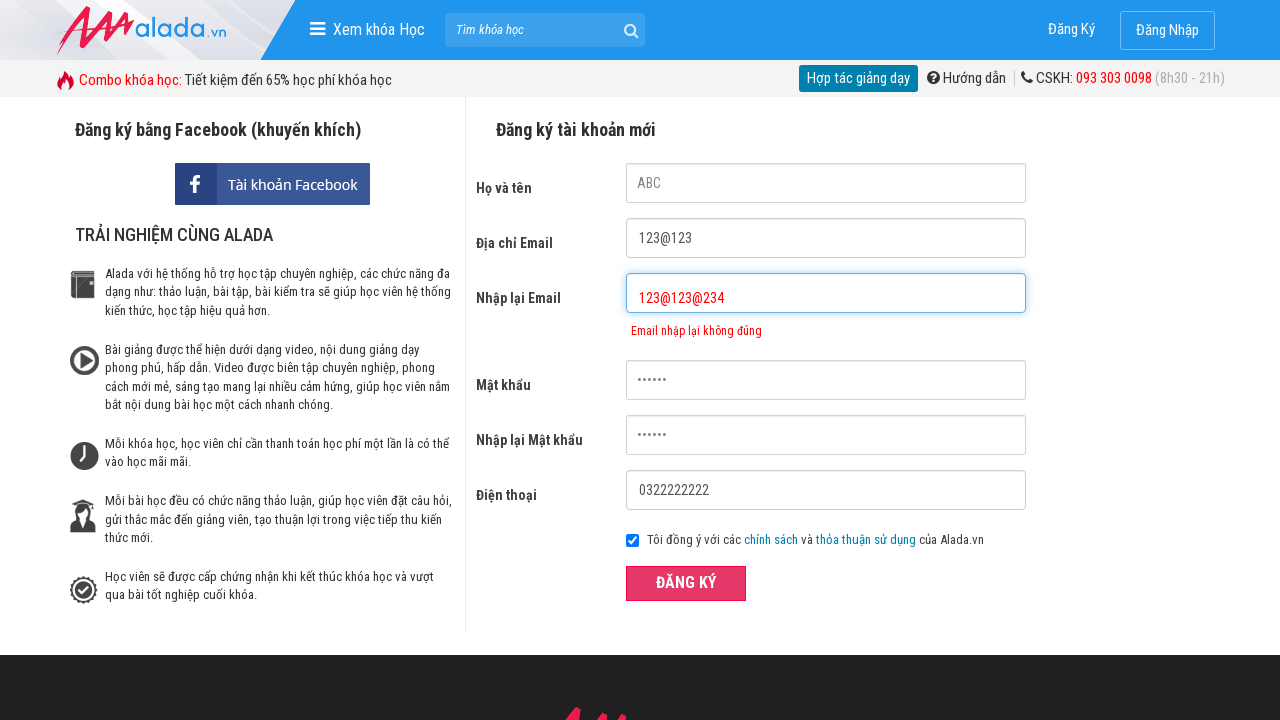